Clicks on the API navigation link and verifies navigation to the API docs page

Starting URL: https://playwright.dev

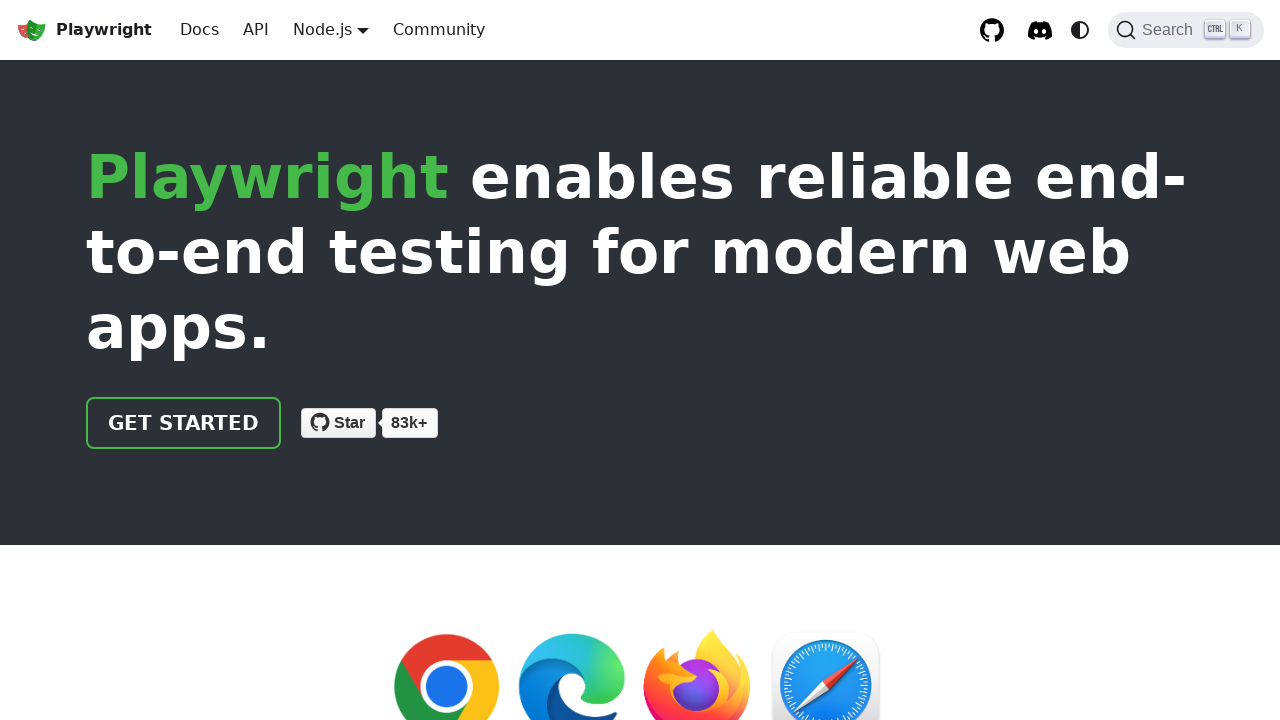

Clicked on API navigation link at (256, 30) on a:has-text('API')
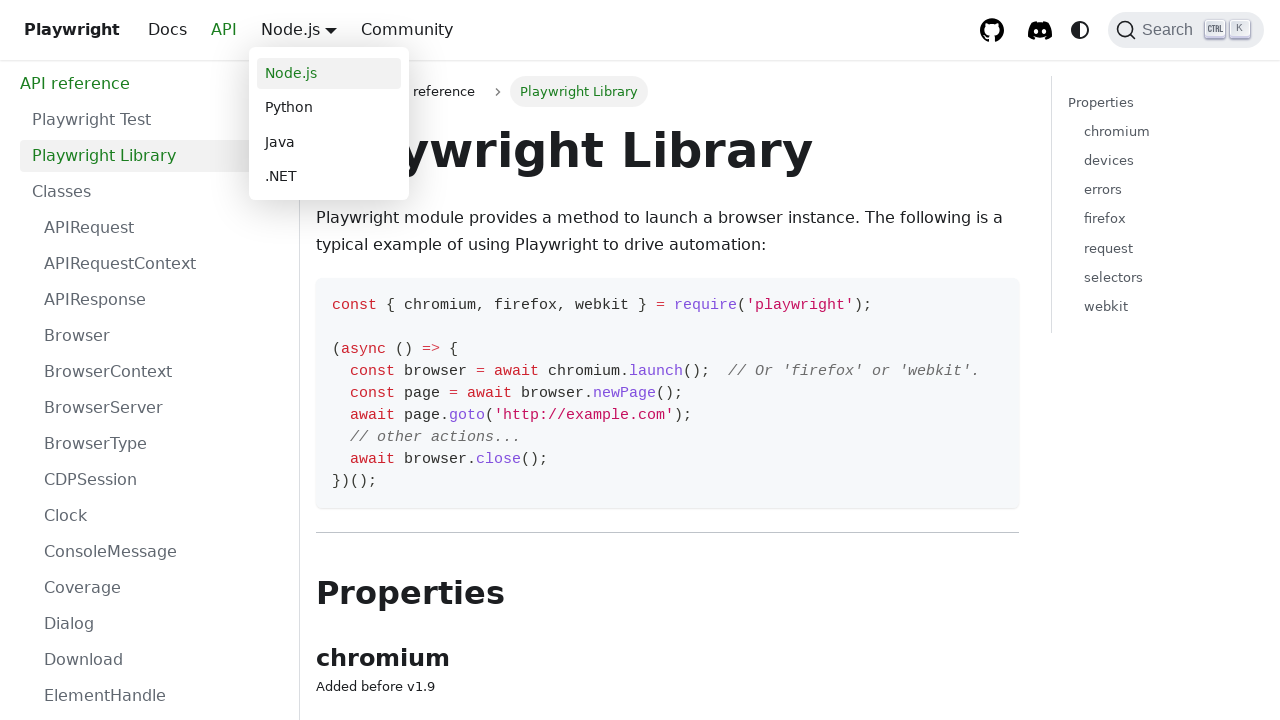

Verified navigation to API docs page
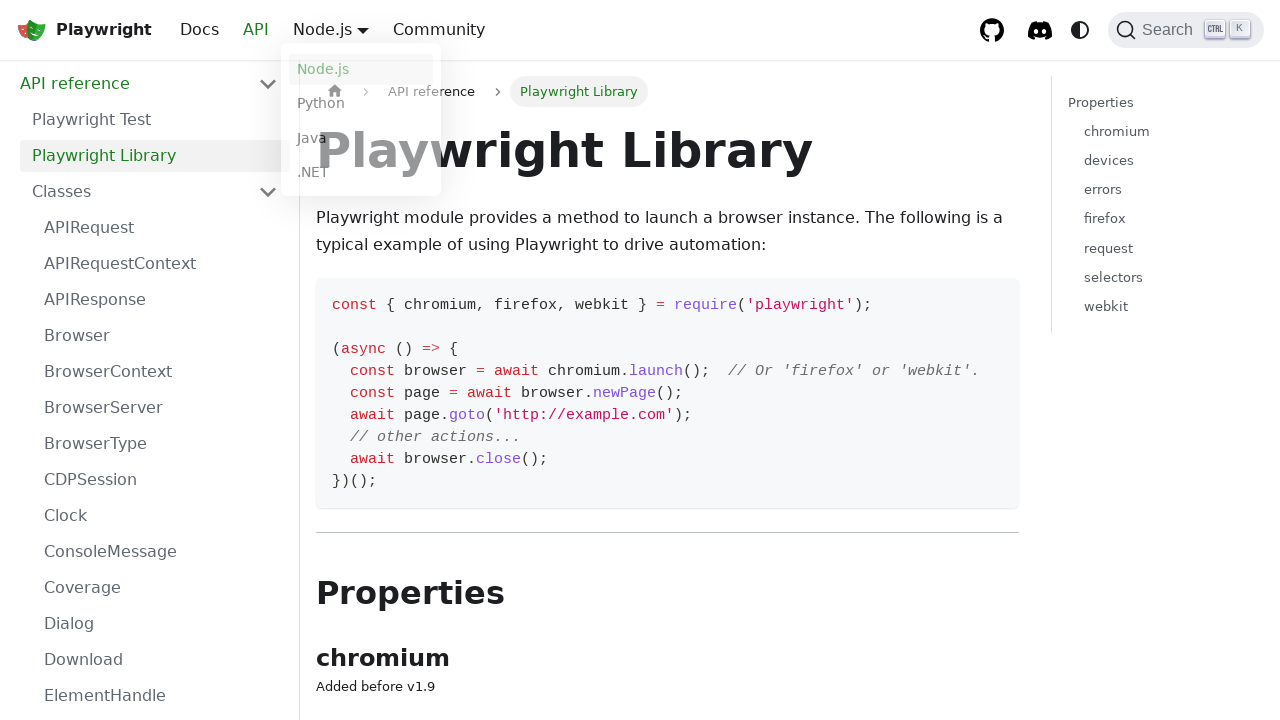

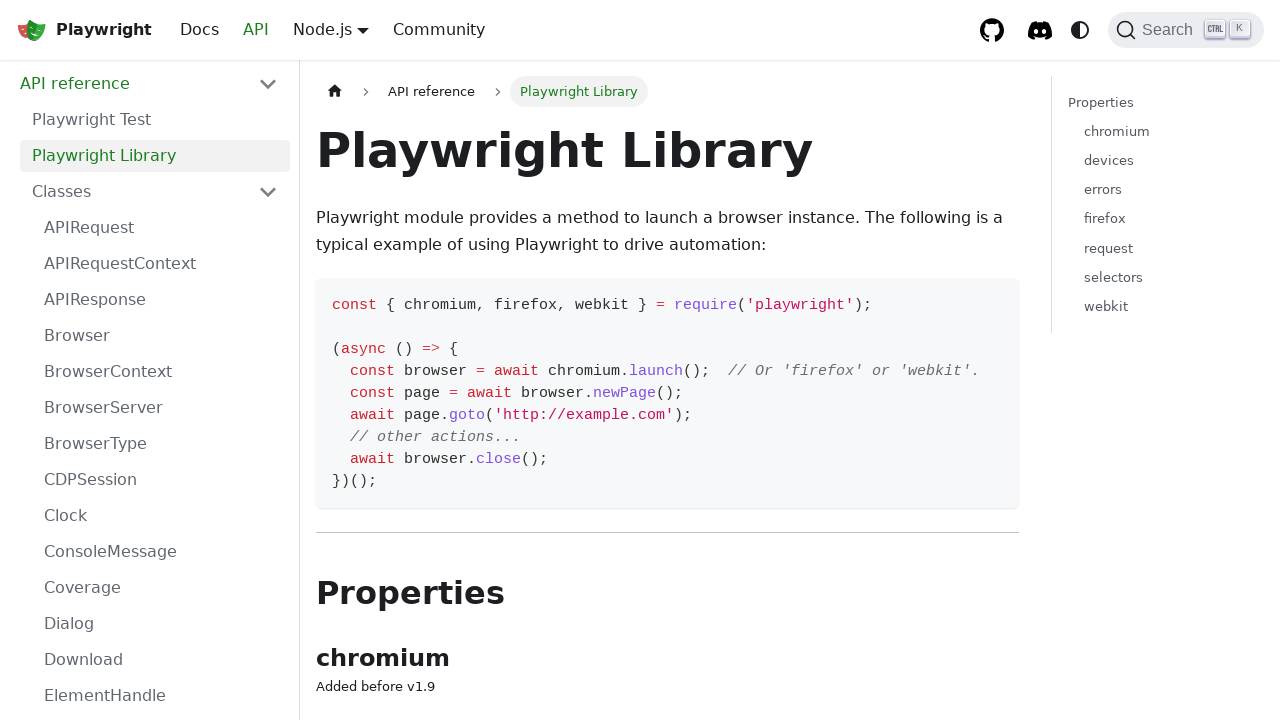